Tests that entered text is trimmed when editing a todo item

Starting URL: https://demo.playwright.dev/todomvc

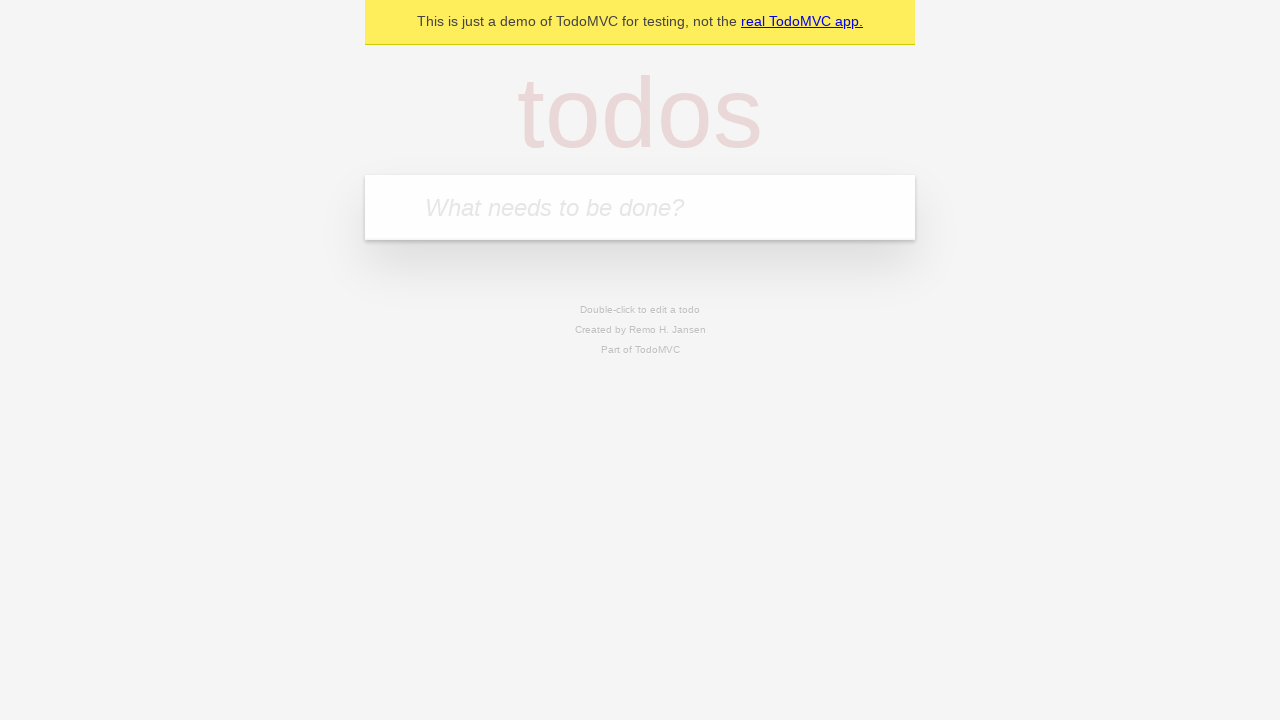

Filled todo input with 'buy some cheese' on internal:attr=[placeholder="What needs to be done?"i]
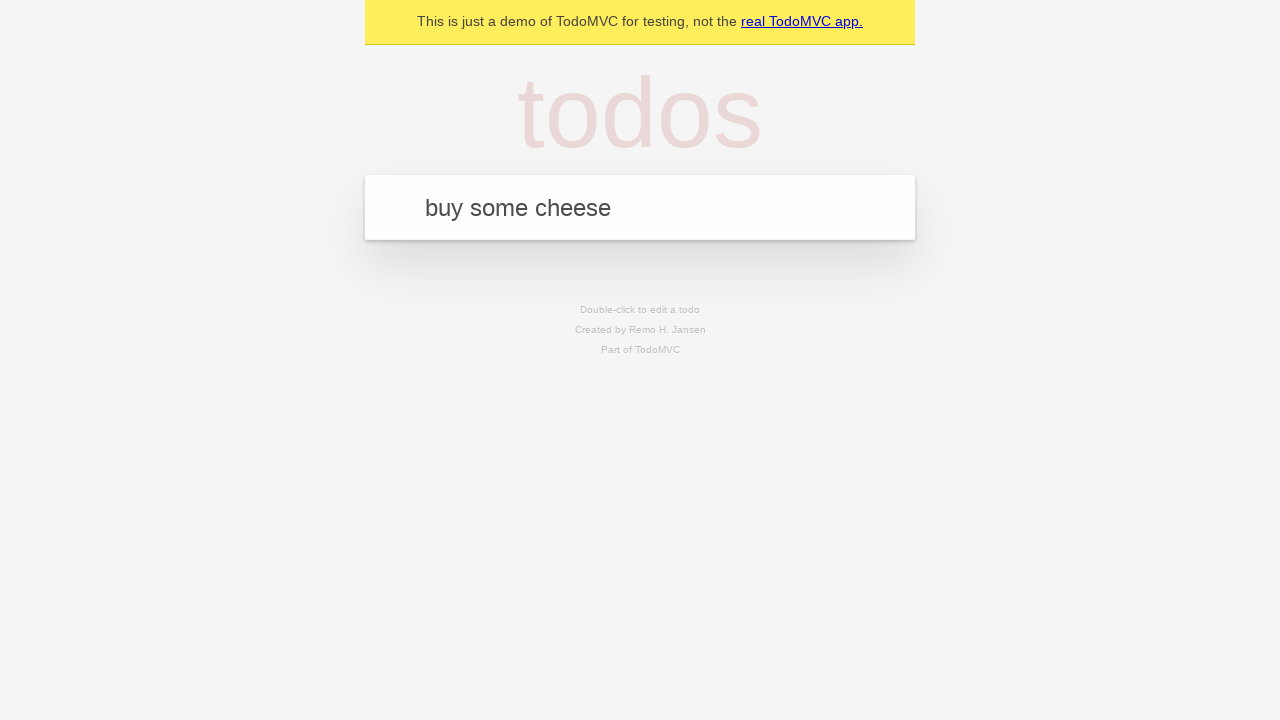

Pressed Enter to add first todo on internal:attr=[placeholder="What needs to be done?"i]
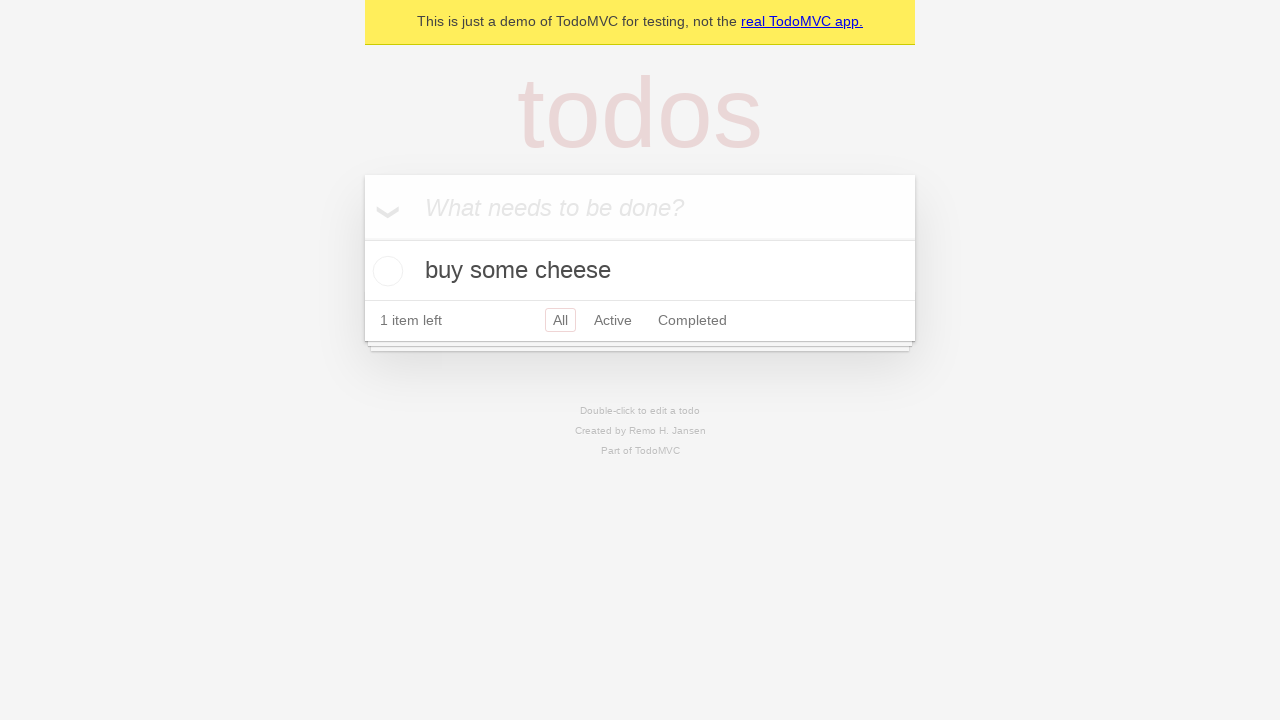

Filled todo input with 'feed the cat' on internal:attr=[placeholder="What needs to be done?"i]
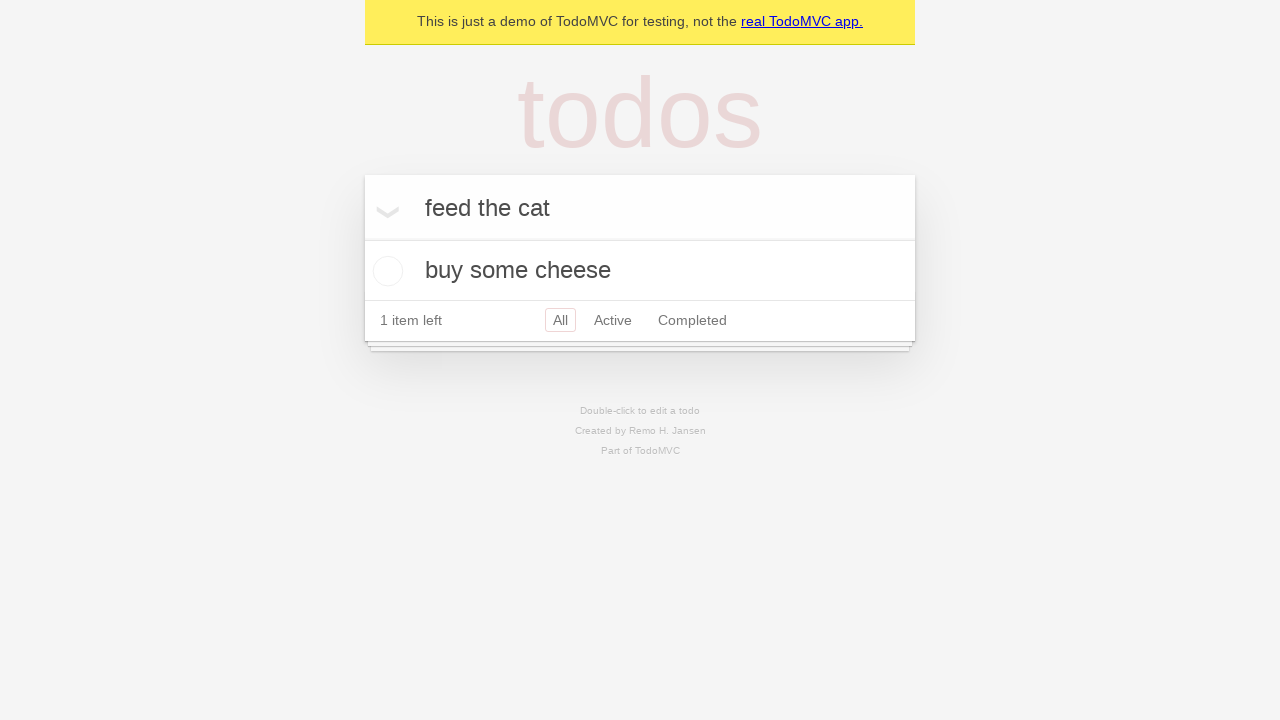

Pressed Enter to add second todo on internal:attr=[placeholder="What needs to be done?"i]
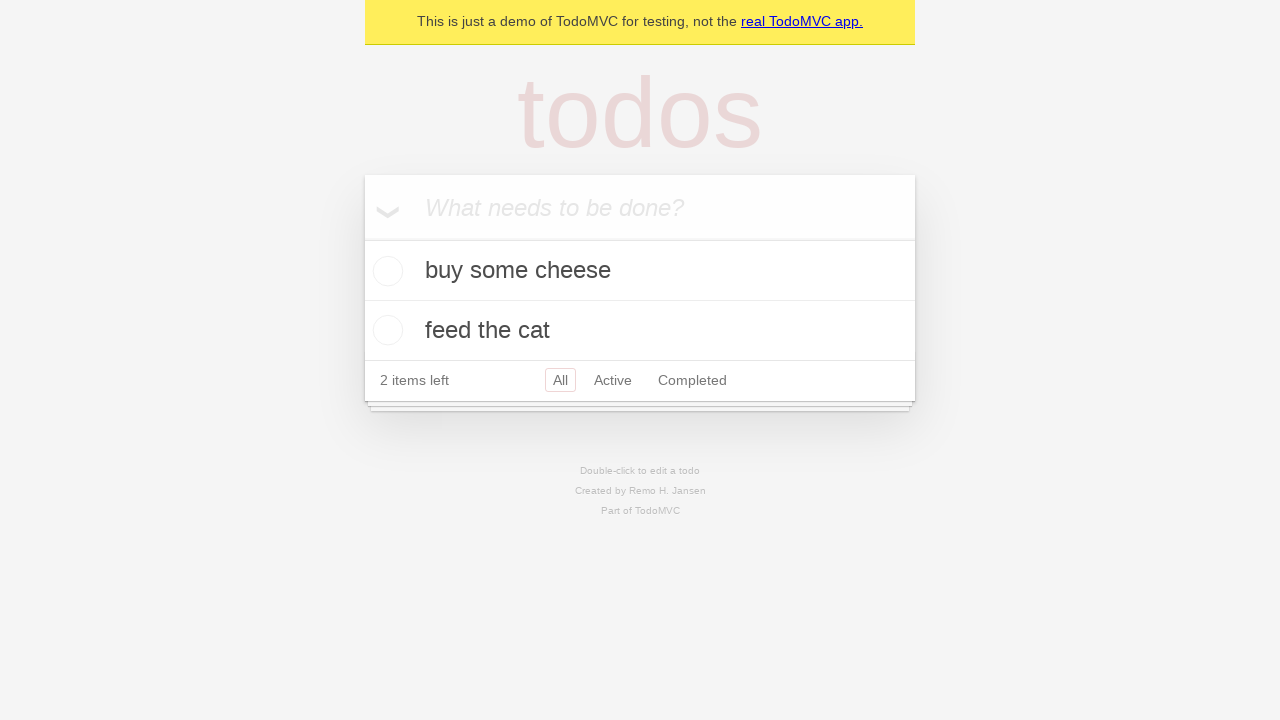

Filled todo input with 'book a doctors appointment' on internal:attr=[placeholder="What needs to be done?"i]
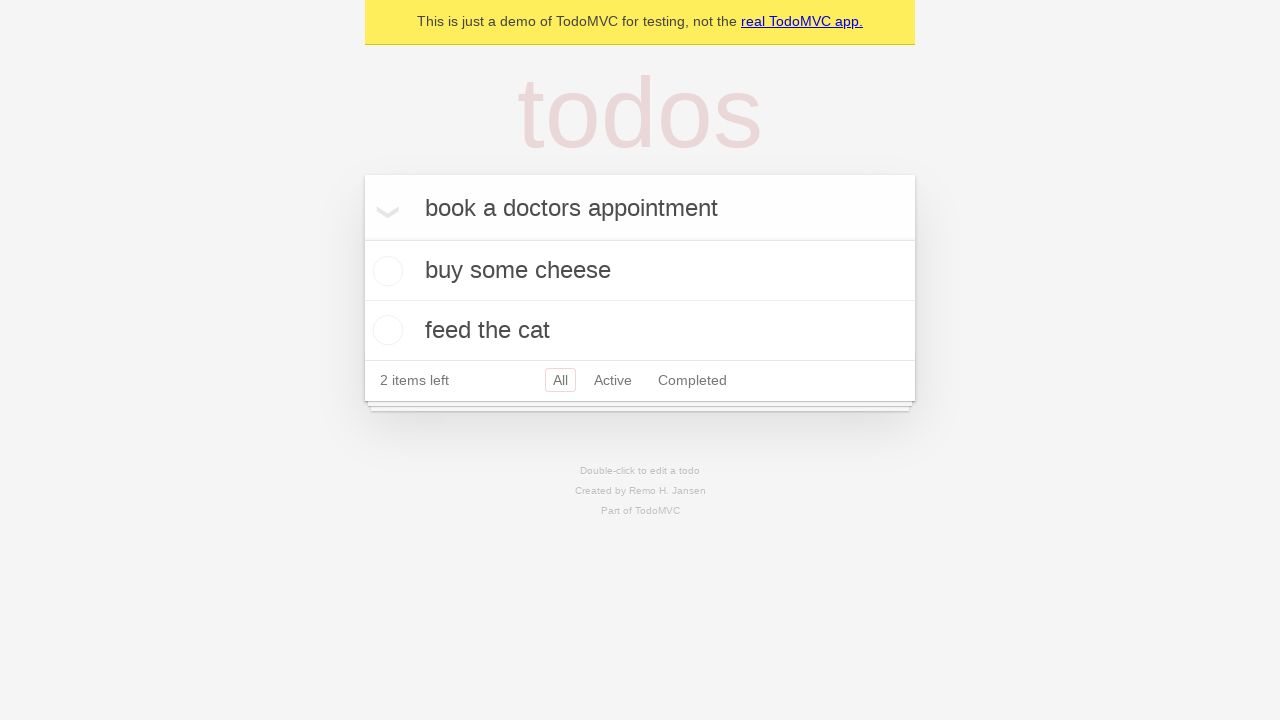

Pressed Enter to add third todo on internal:attr=[placeholder="What needs to be done?"i]
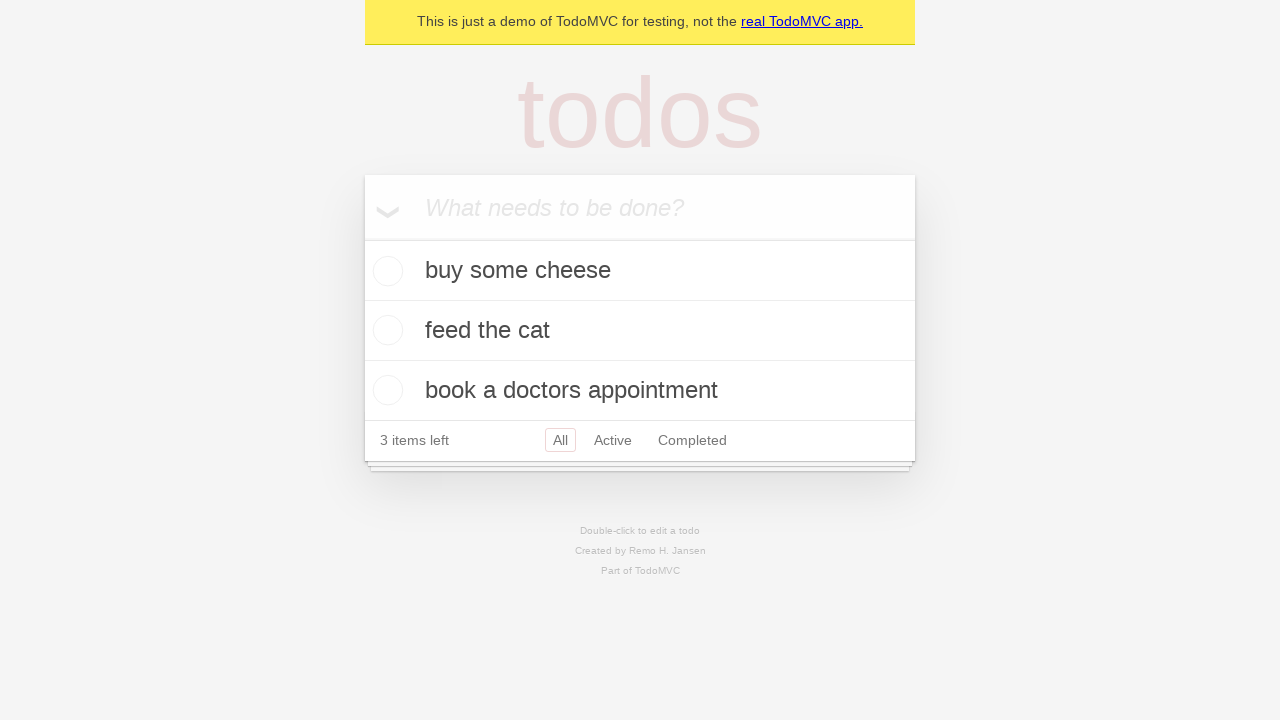

Double-clicked second todo item to enter edit mode at (640, 331) on internal:testid=[data-testid="todo-item"s] >> nth=1
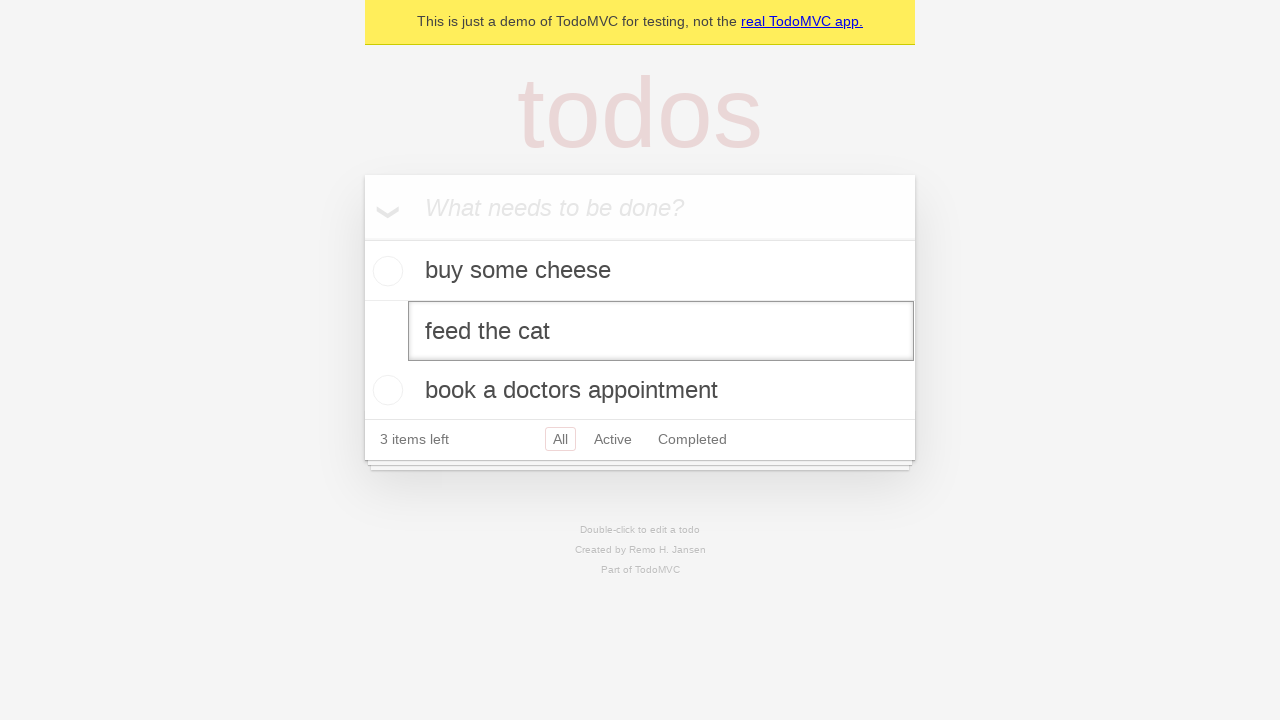

Filled edit field with text containing leading and trailing spaces on internal:testid=[data-testid="todo-item"s] >> nth=1 >> internal:role=textbox[nam
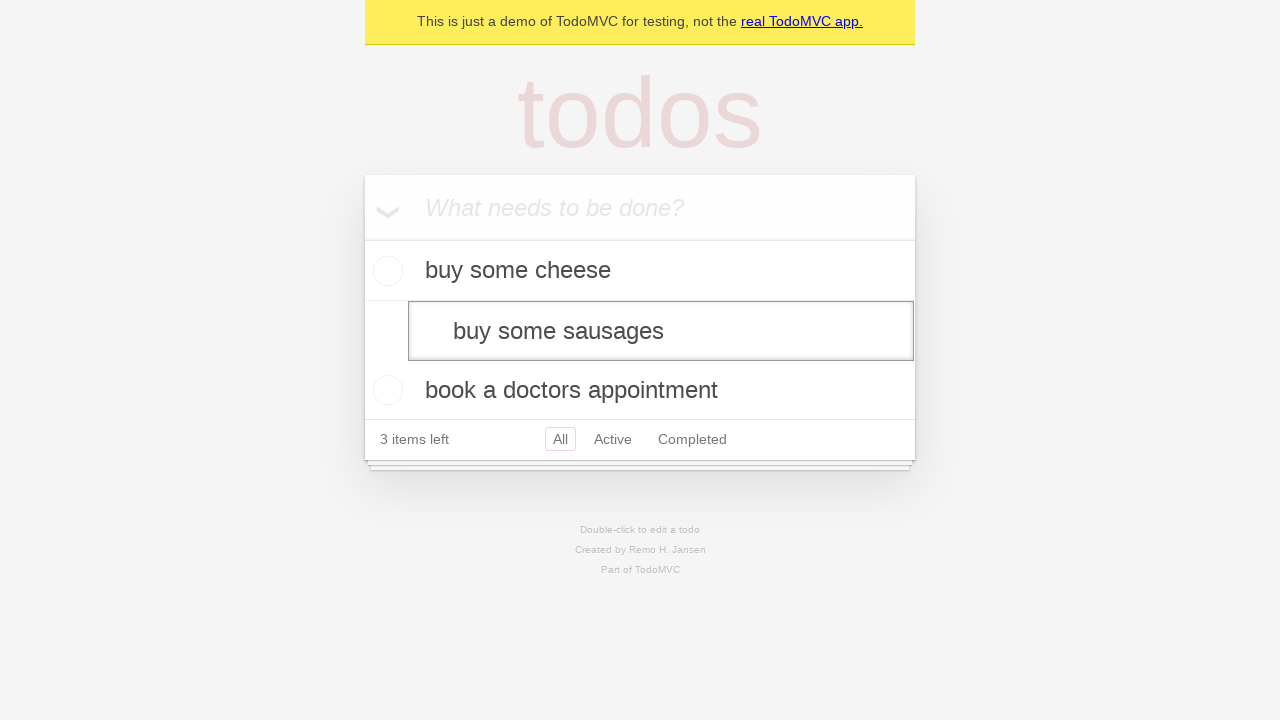

Pressed Enter to save edited todo, verifying text is trimmed on internal:testid=[data-testid="todo-item"s] >> nth=1 >> internal:role=textbox[nam
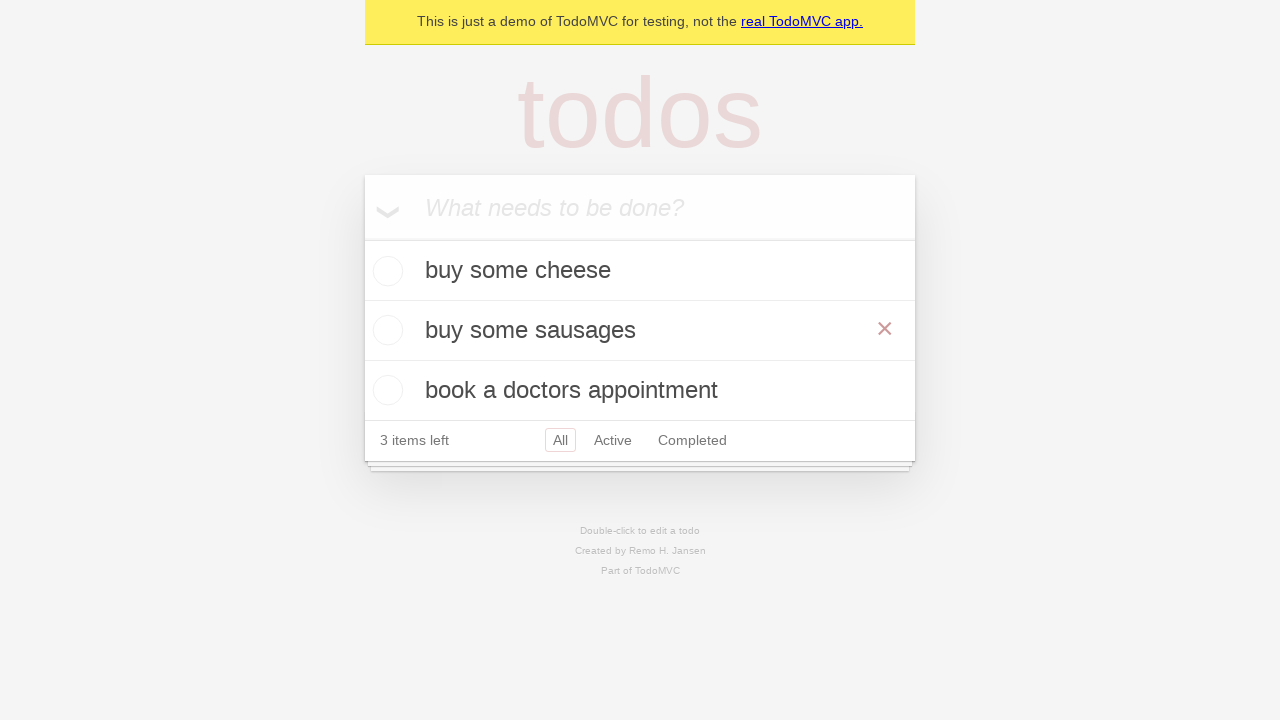

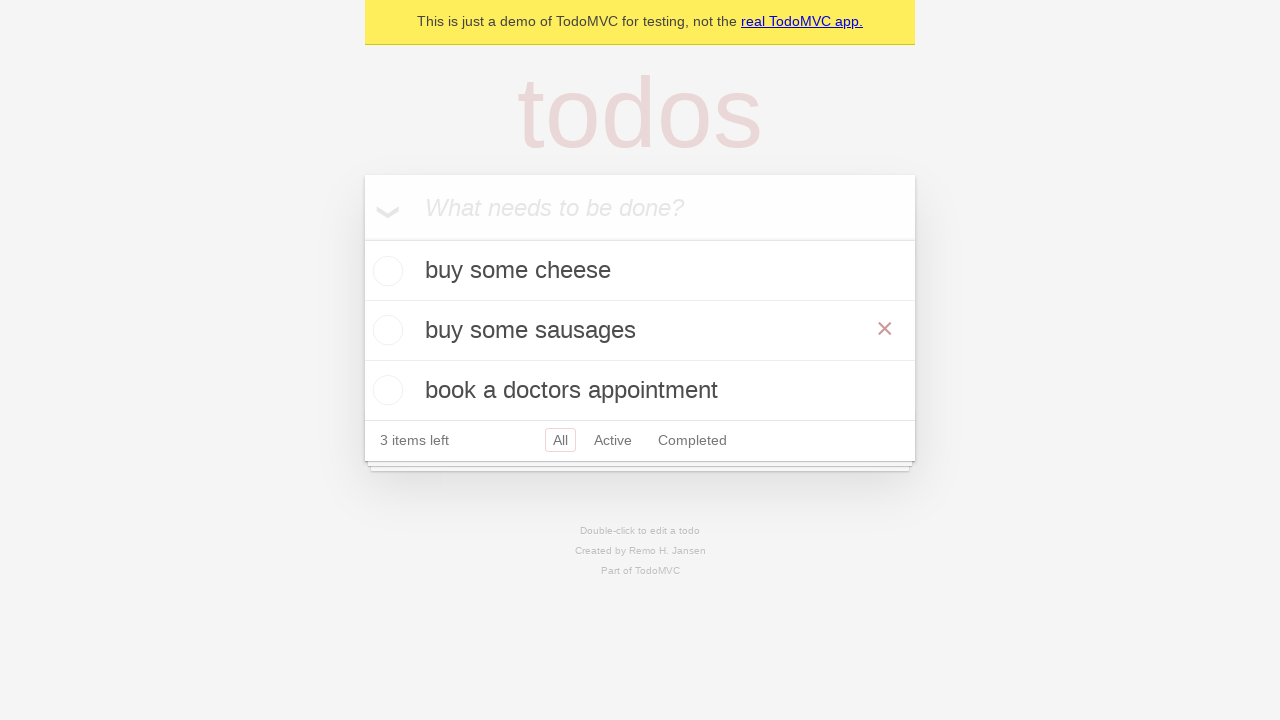